Navigates to Flipkart homepage and dismisses the initial popup using ESC key

Starting URL: https://www.flipkart.com/

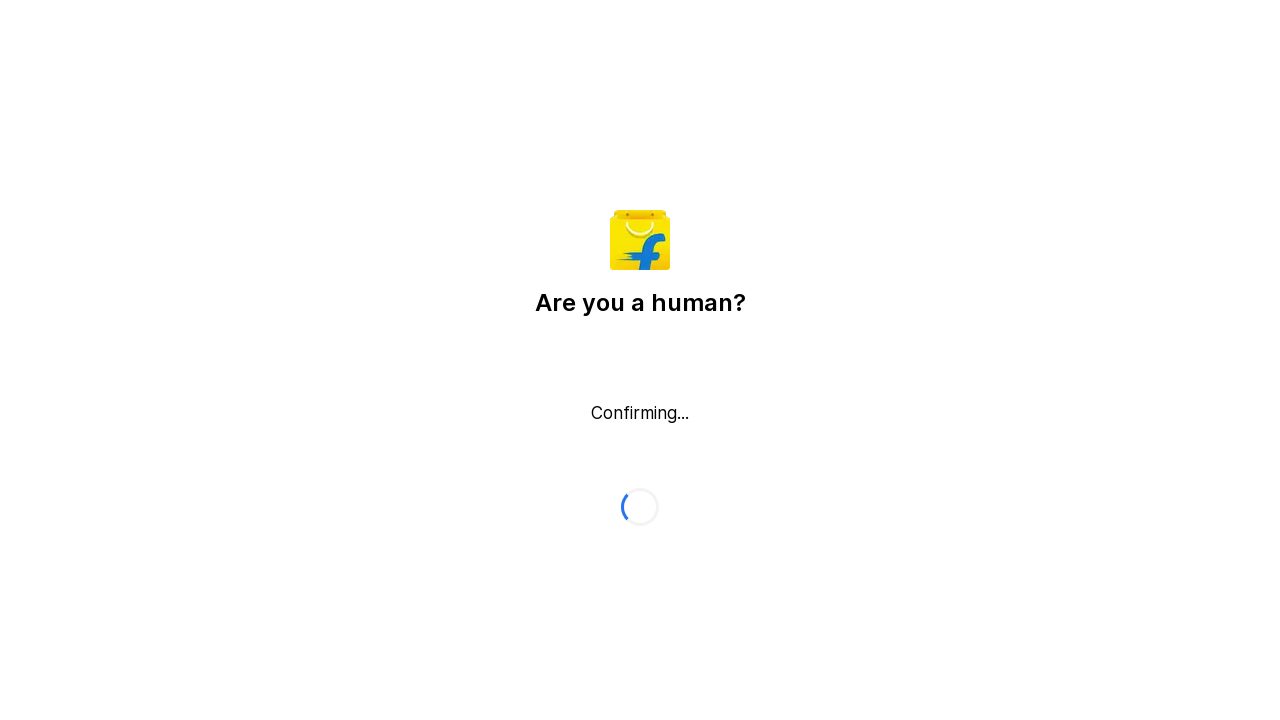

Navigated to Flipkart homepage
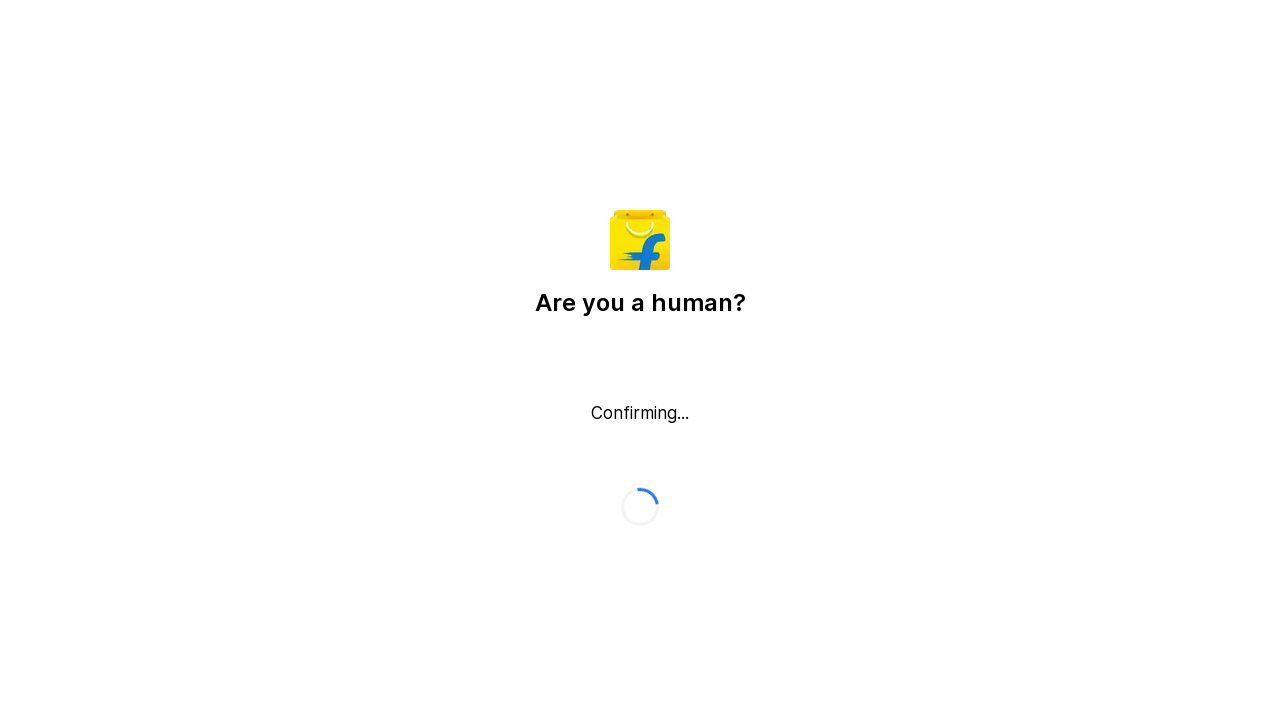

Dismissed initial popup using ESC key
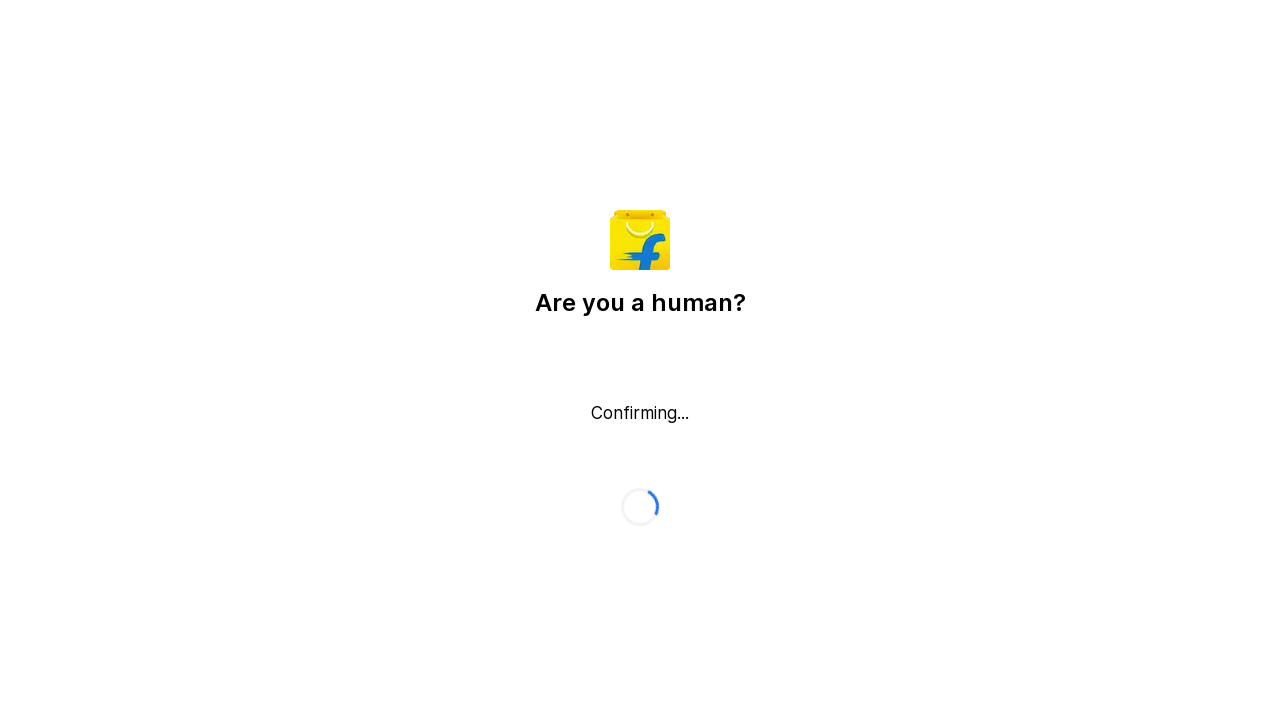

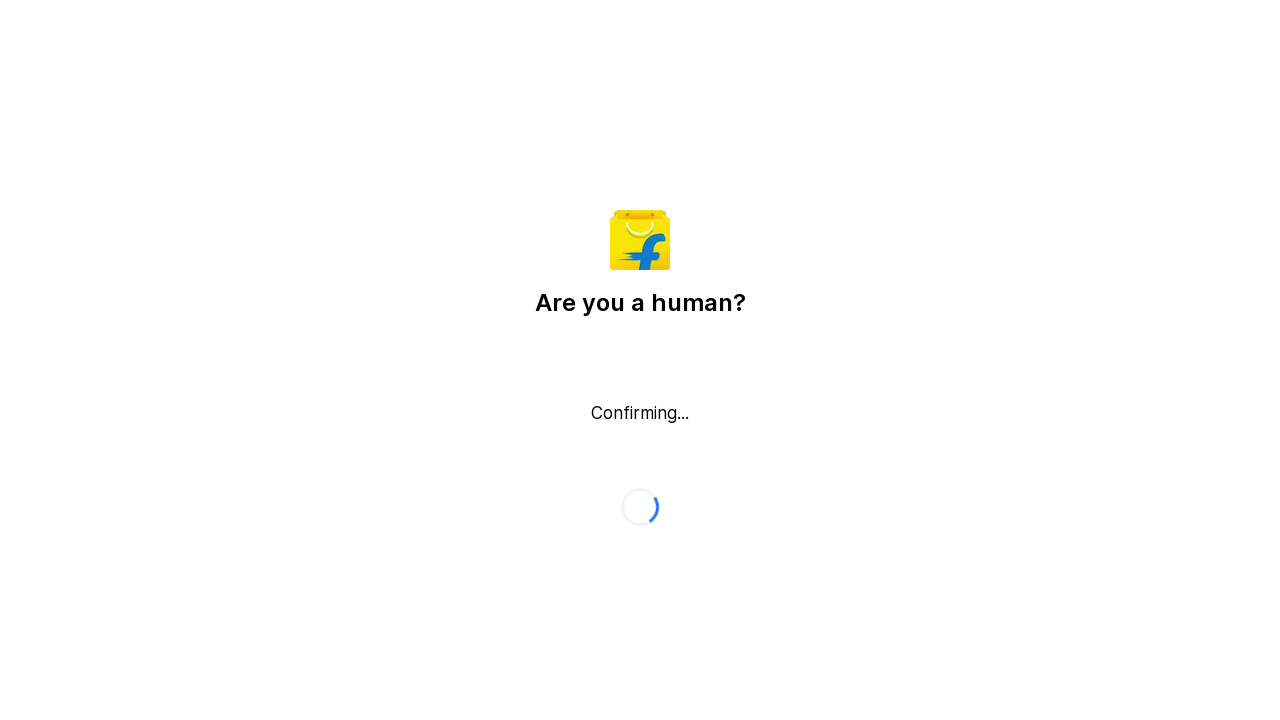